Tests a practice form by filling in name and email fields, checking a checkbox, clearing and re-entering the name, submitting the form, and verifying the success message appears

Starting URL: https://rahulshettyacademy.com/angularpractice/

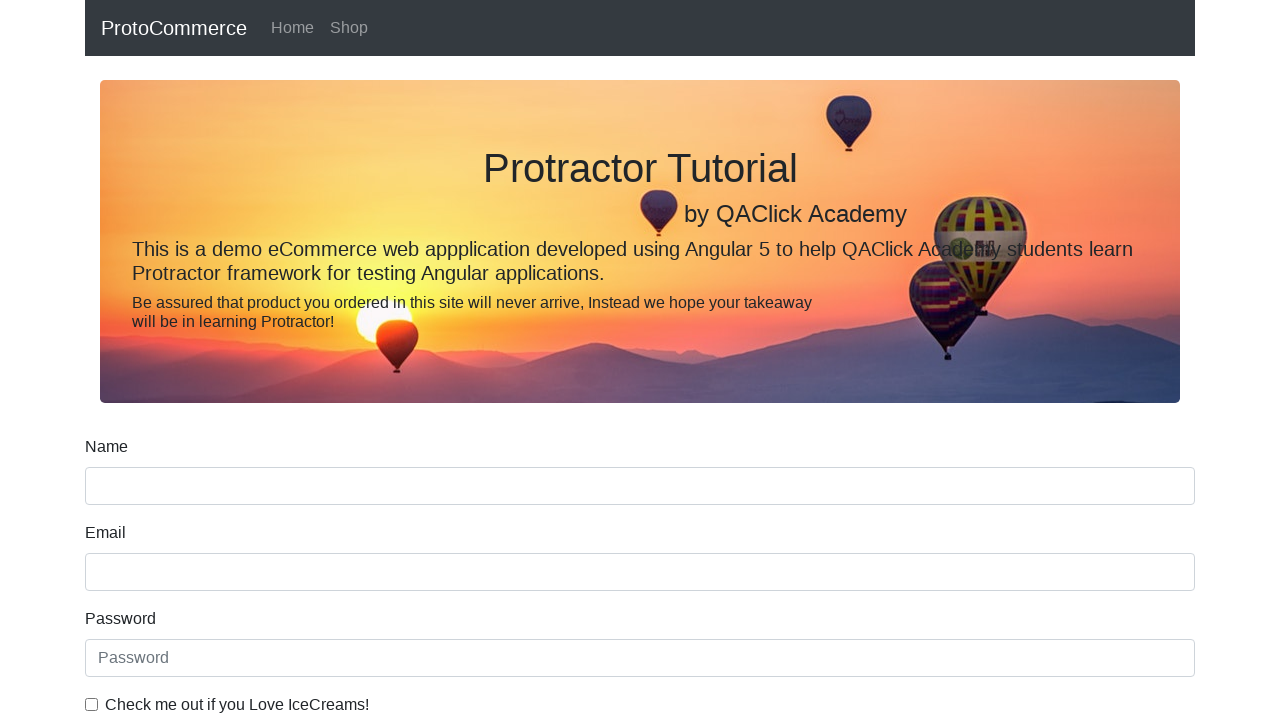

Filled name field with 'Tester' on input[name='name']
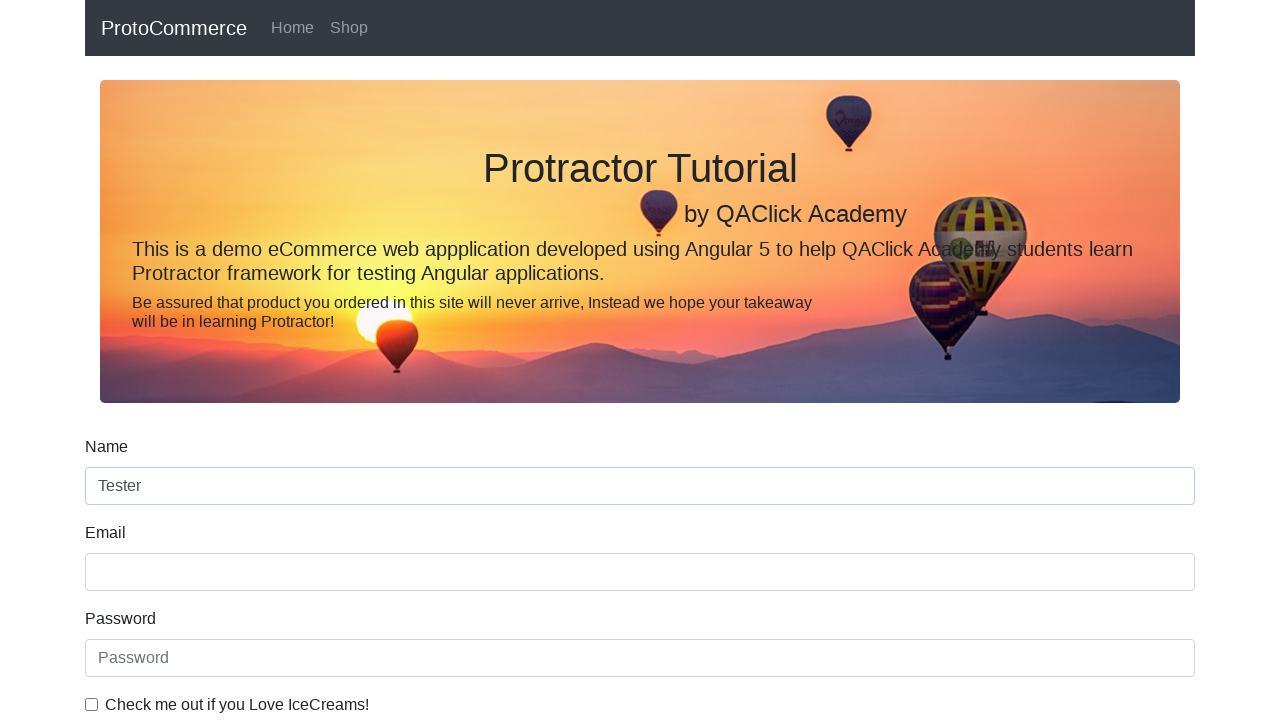

Filled email field with 'ssqa@litepoint.com' on input[name='email']
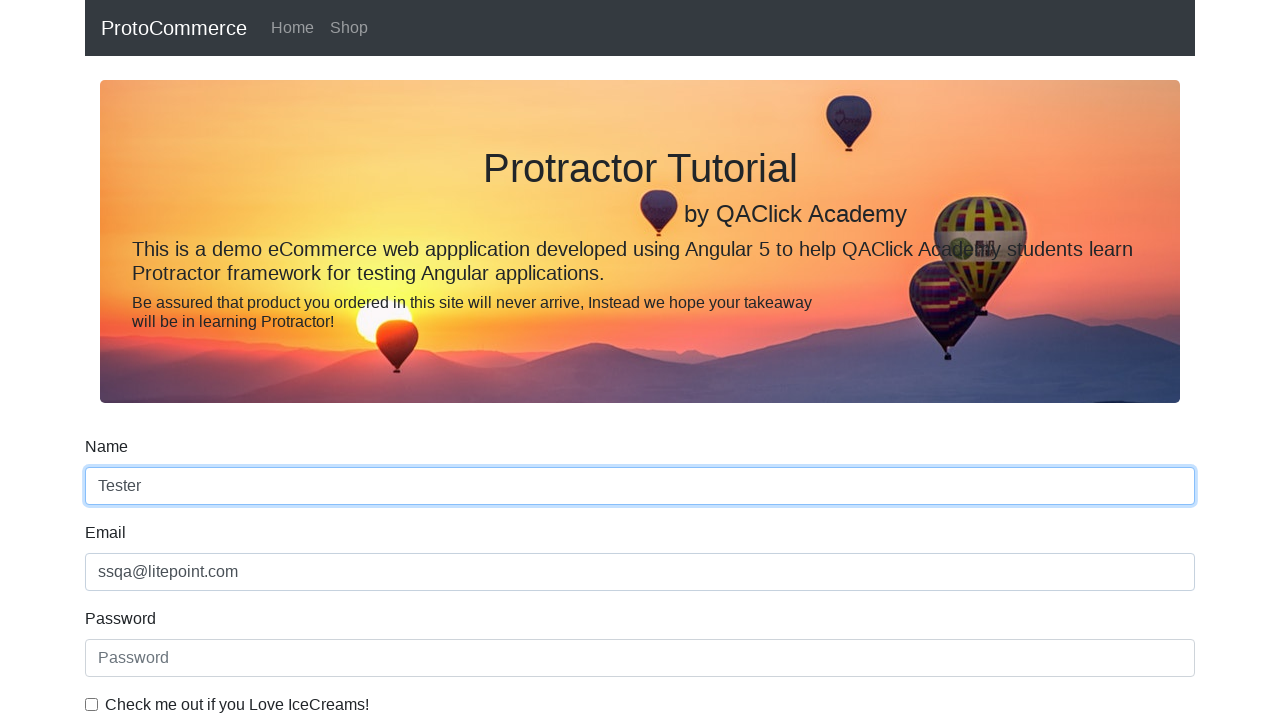

Checked the practice form checkbox at (92, 704) on #exampleCheck1
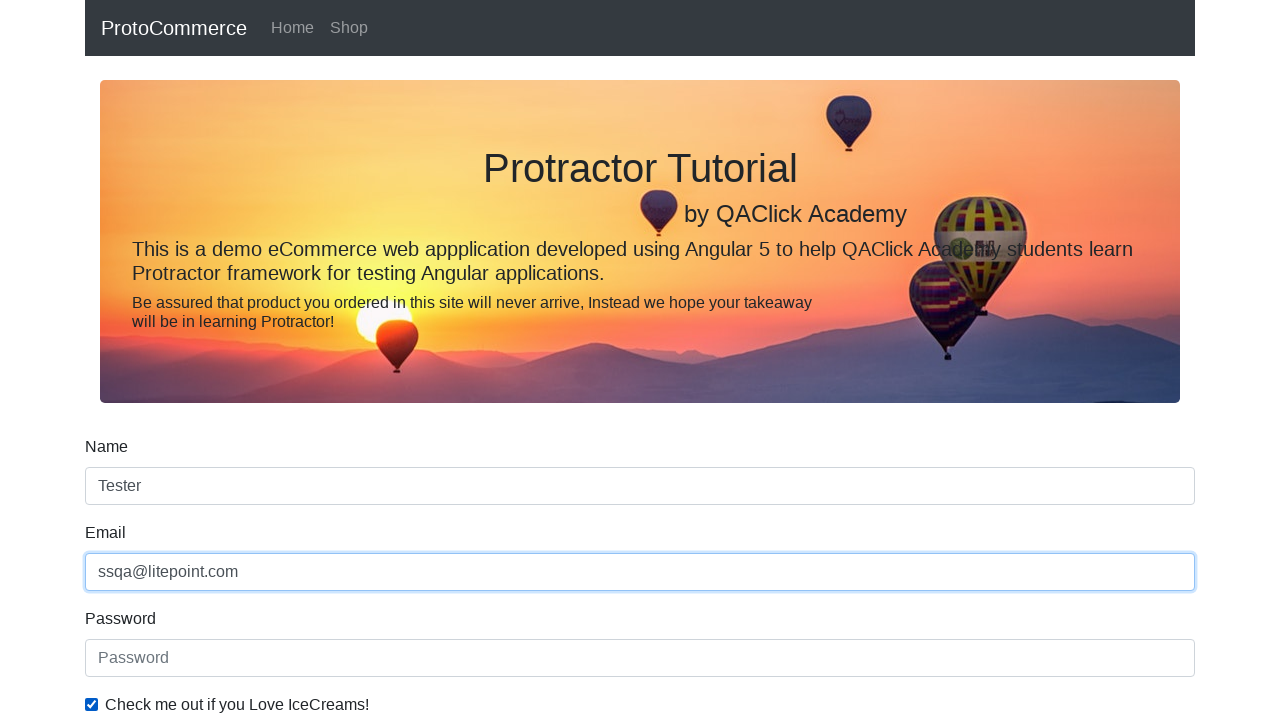

Cleared and updated name field with 'ssqa_test' on input[name='name']
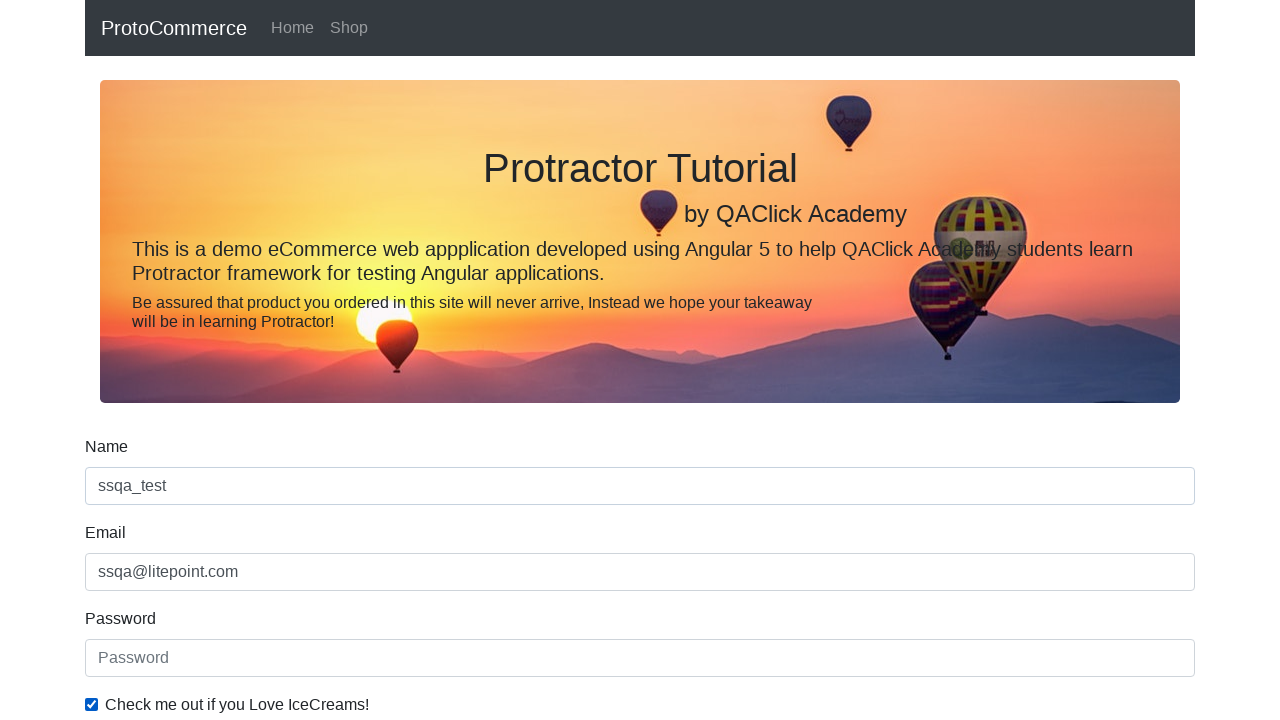

Clicked submit button to submit the form at (123, 491) on input.btn.btn-success
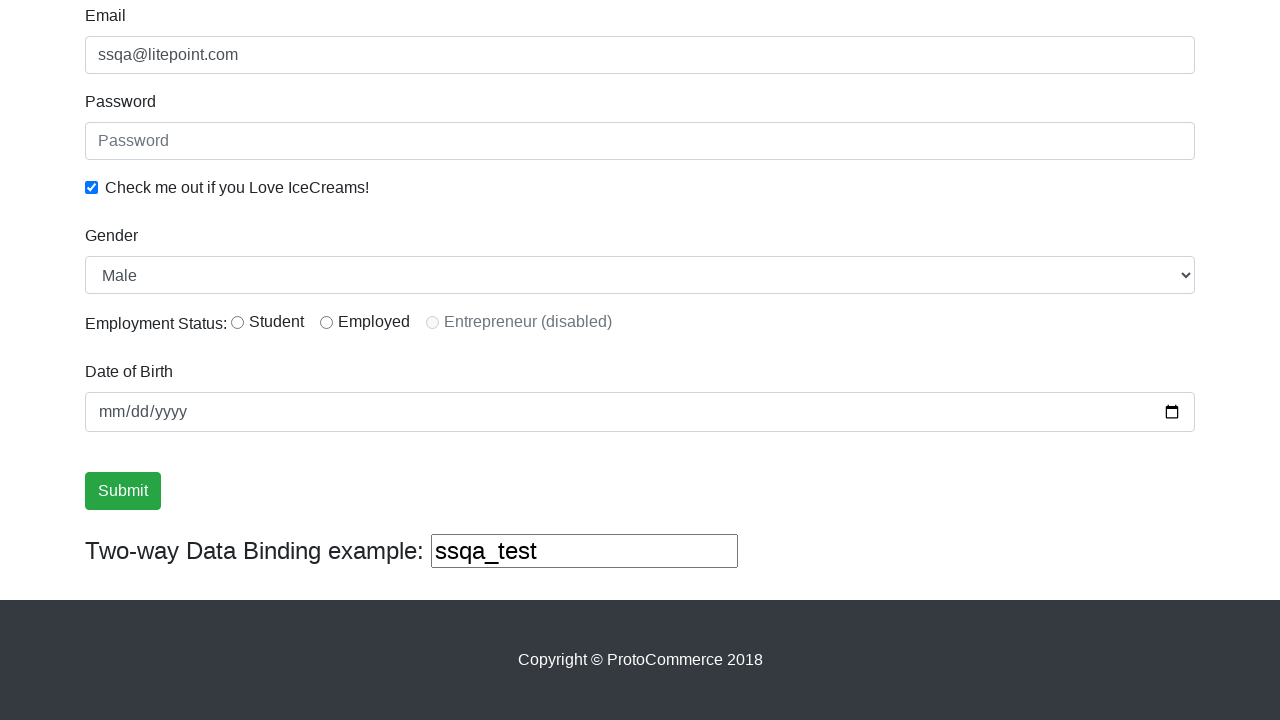

Success alert message appeared and was verified
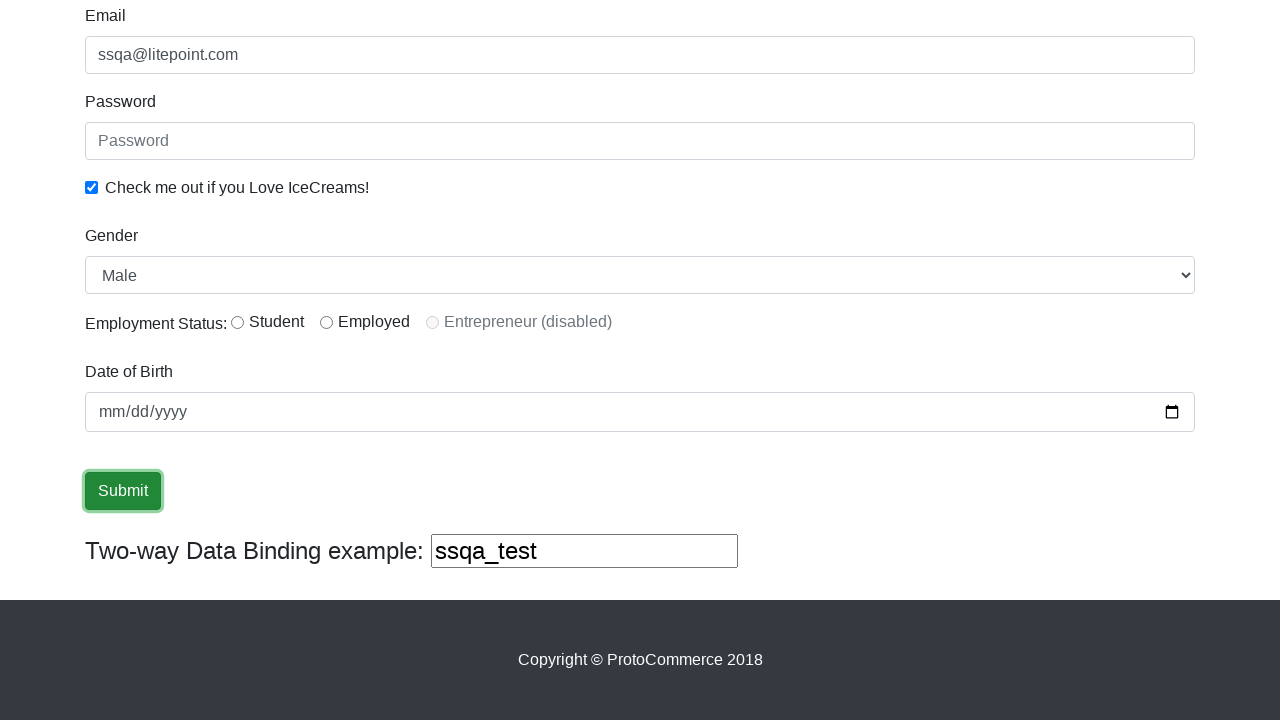

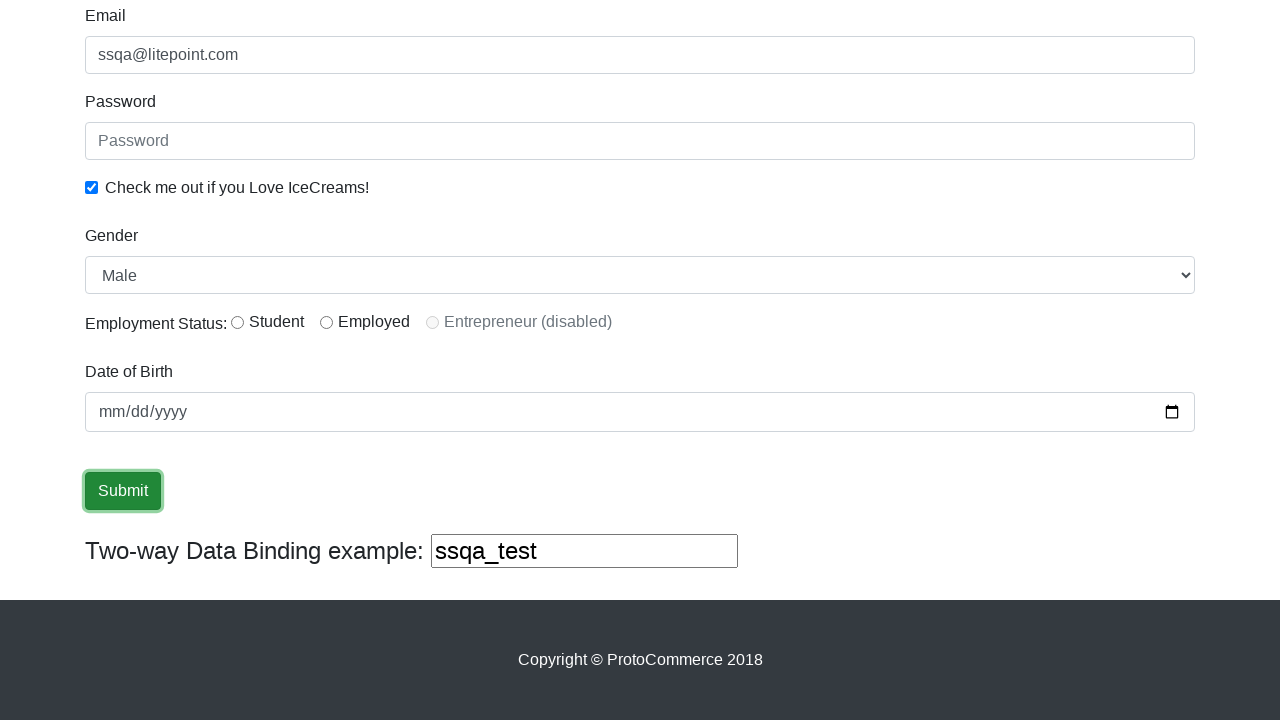